Tests various JavaScript alert interactions including basic alerts, confirm dialogs (accepting and dismissing), and prompt dialogs (entering text and accepting/dismissing) on the-internet.herokuapp.com test site.

Starting URL: http://the-internet.herokuapp.com/

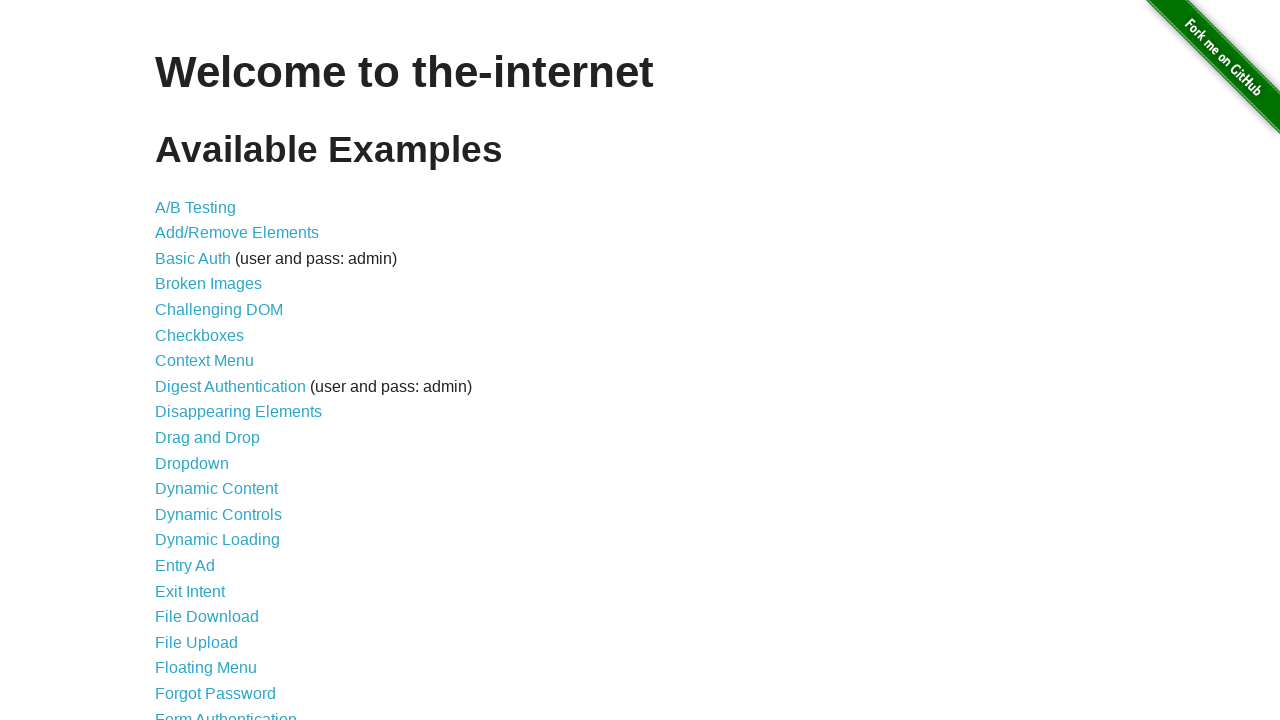

Clicked on JavaScript Alerts link at (214, 361) on text=JavaScript Alerts
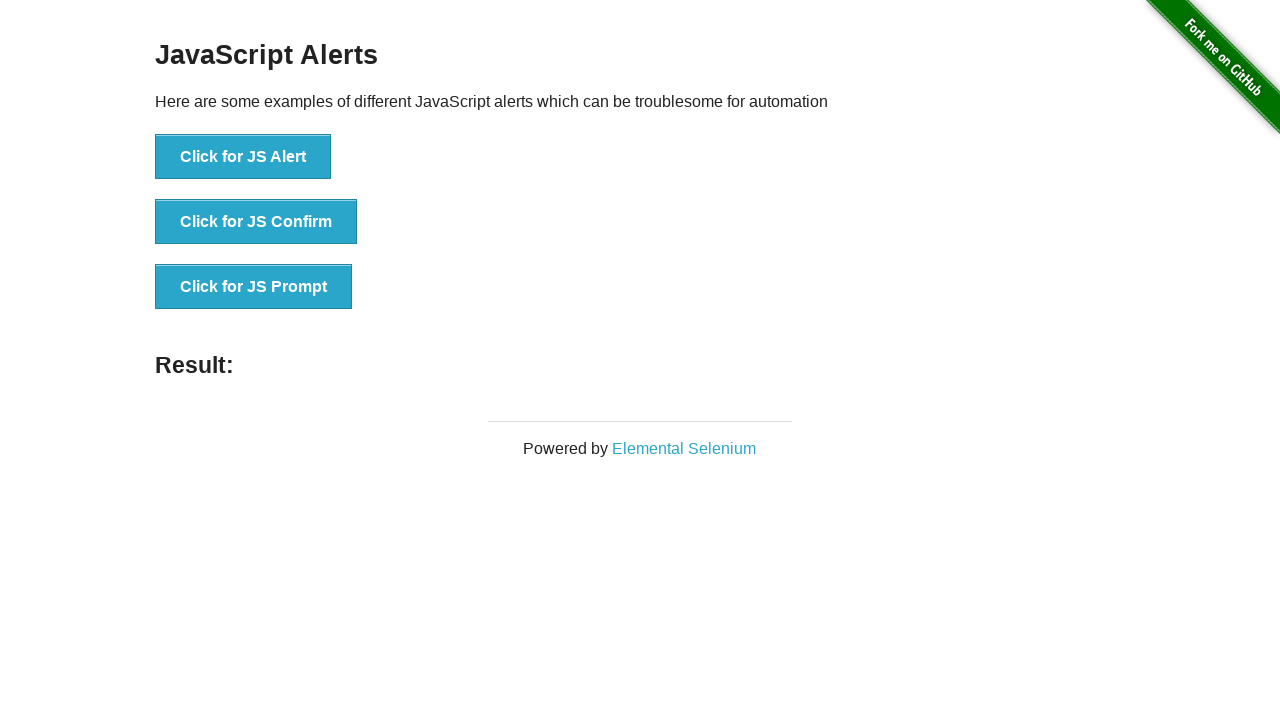

Clicked button to trigger JS Alert at (243, 157) on button:has-text('Click for JS Alert')
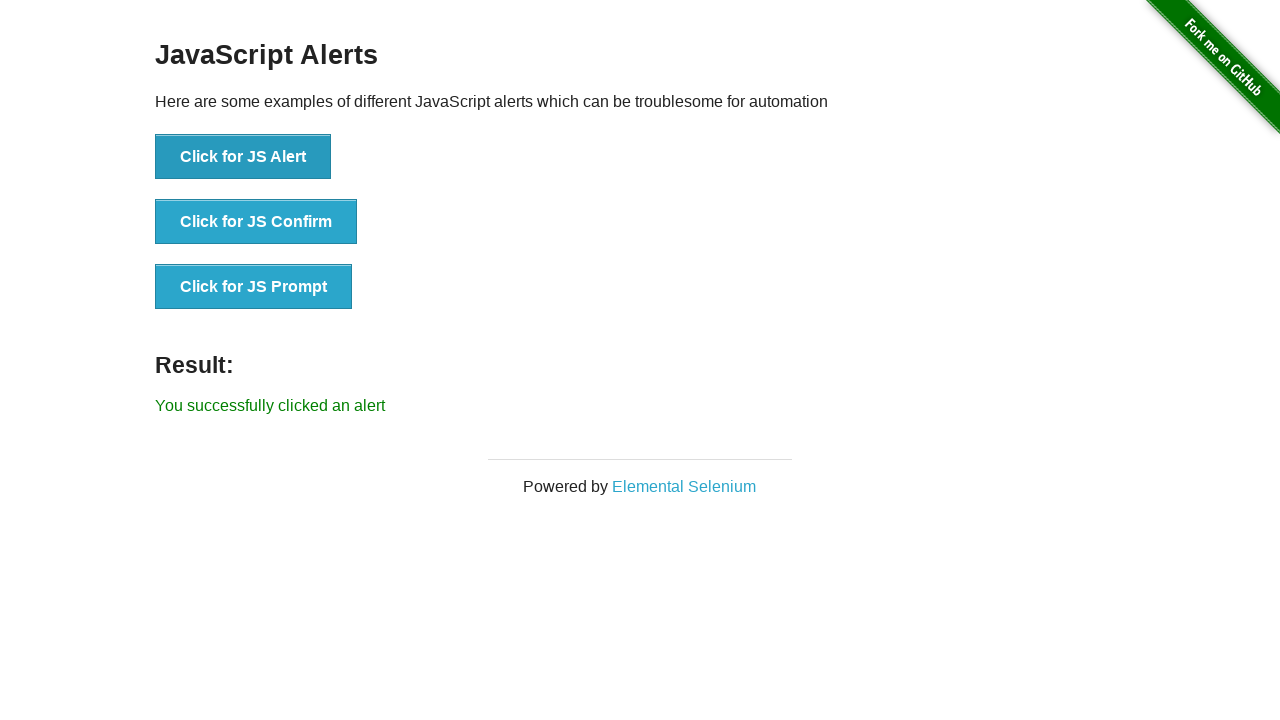

Accepted JS Alert dialog
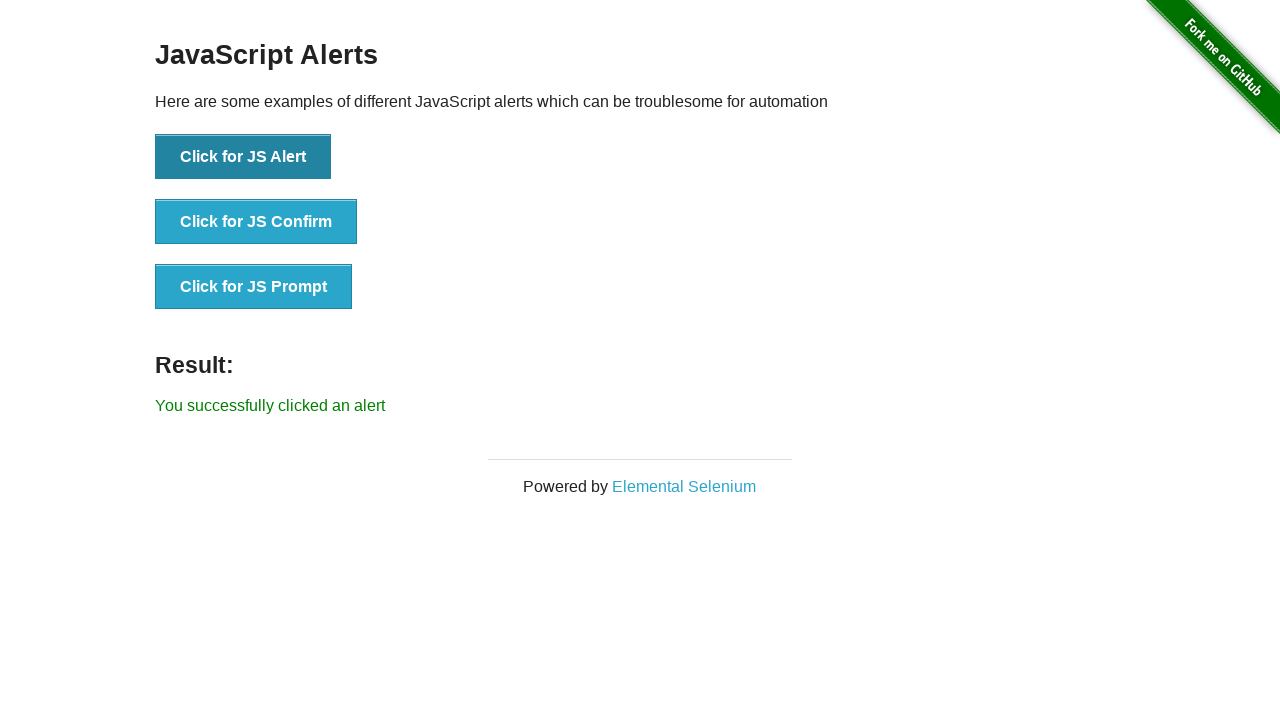

Result message displayed after accepting alert
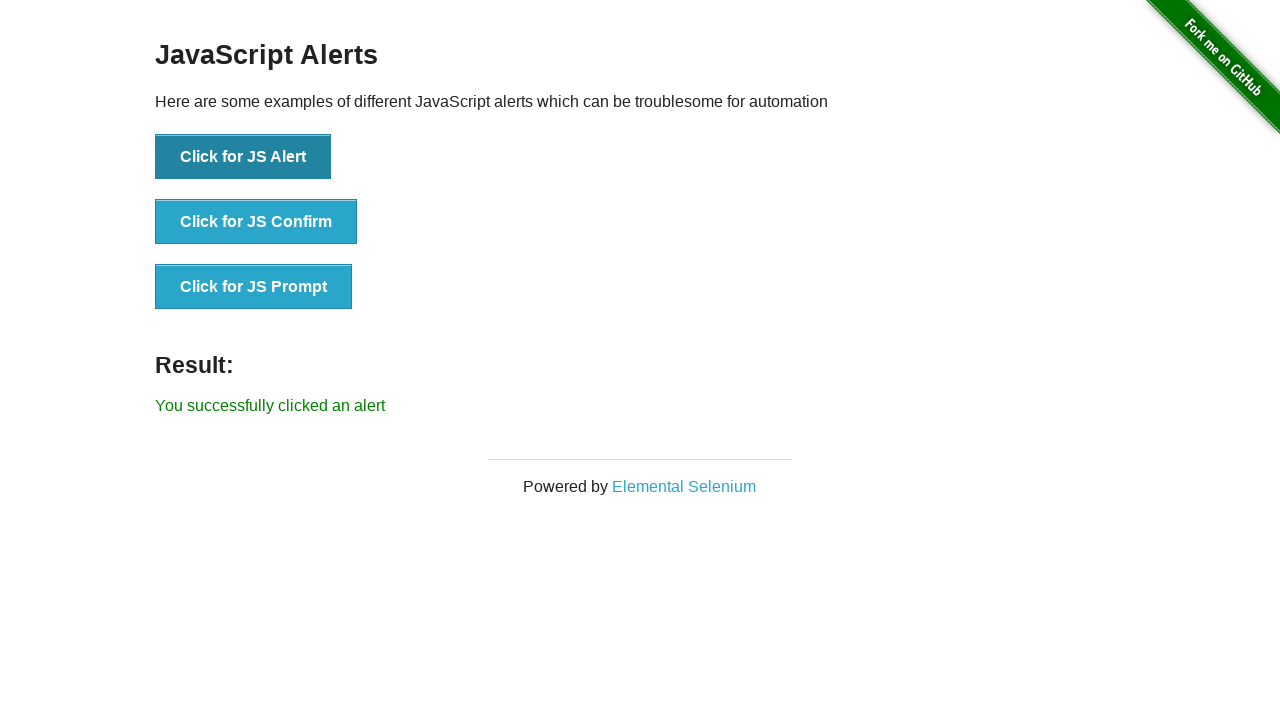

Registered dialog handler to accept confirm dialog
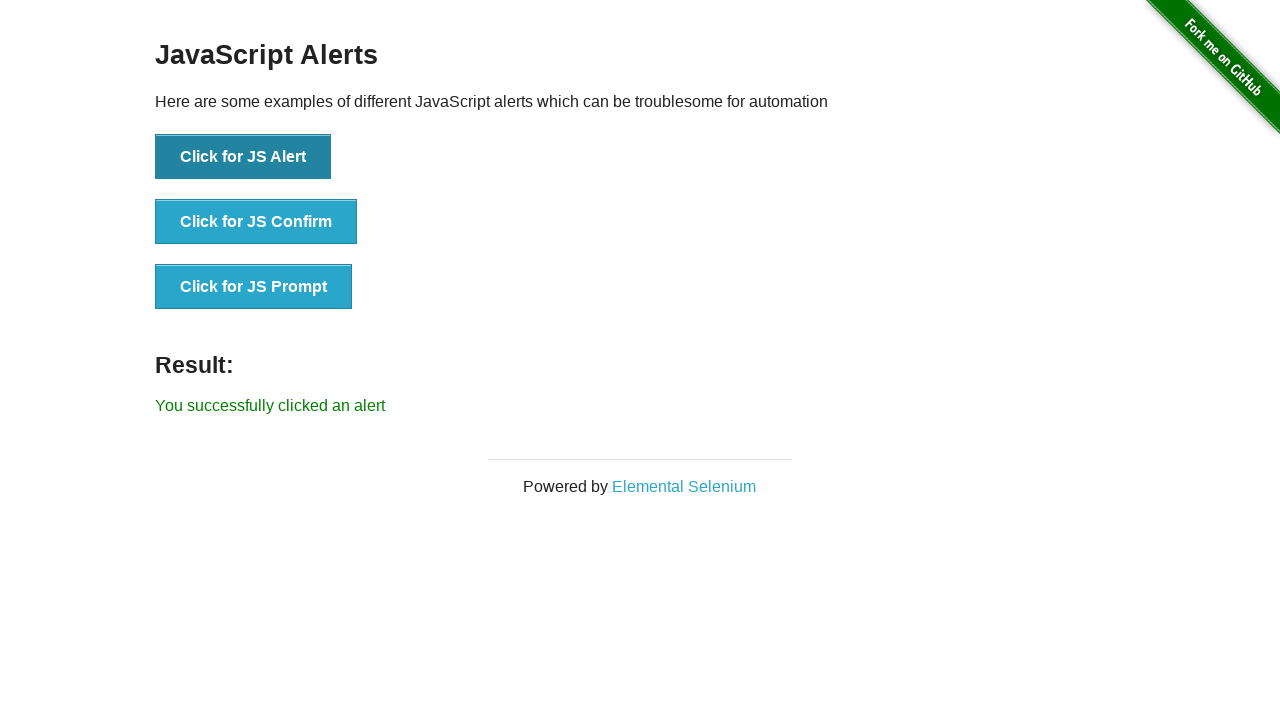

Clicked button to trigger JS Confirm dialog at (256, 222) on button:has-text('Click for JS Confirm')
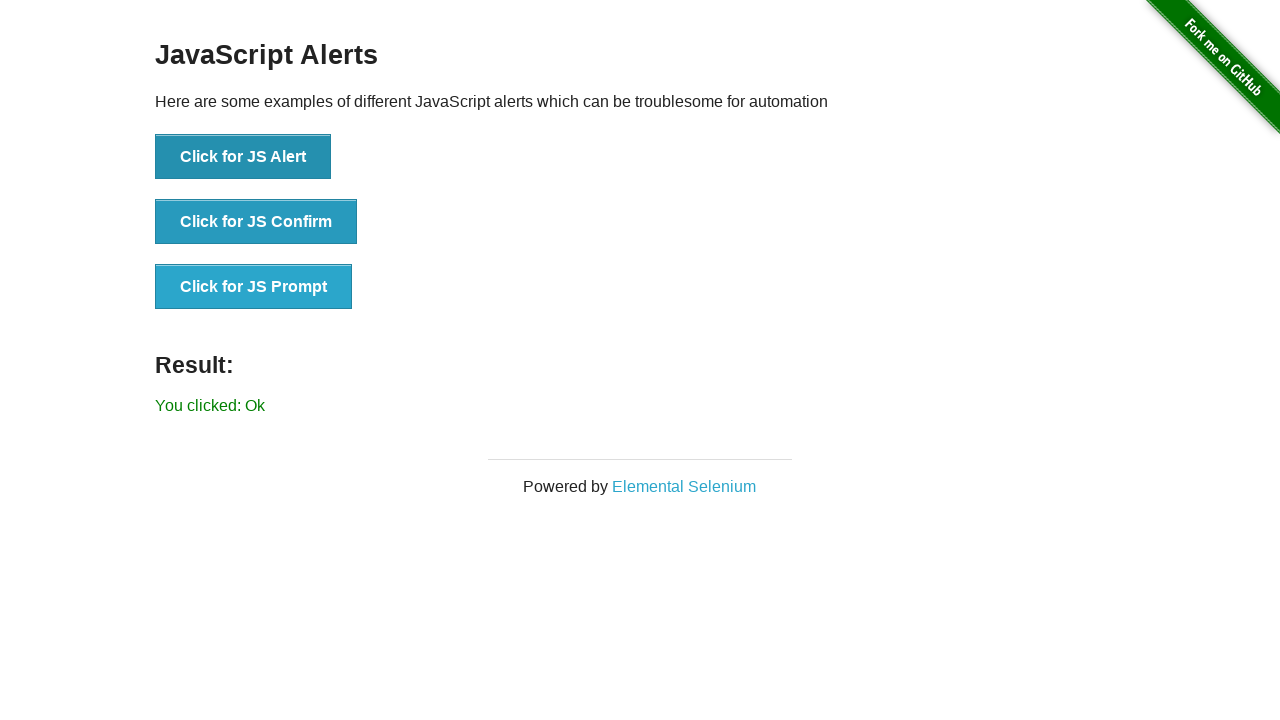

Result message displayed after accepting confirm dialog
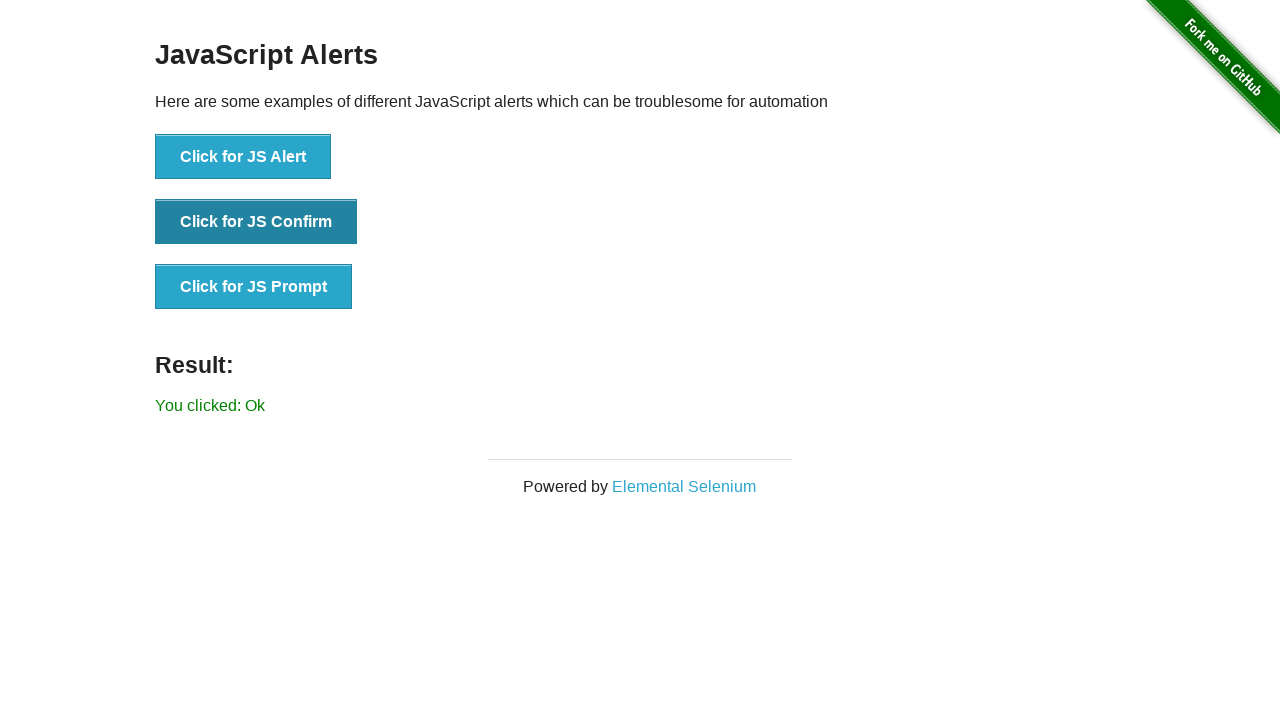

Registered dialog handler to dismiss confirm dialog
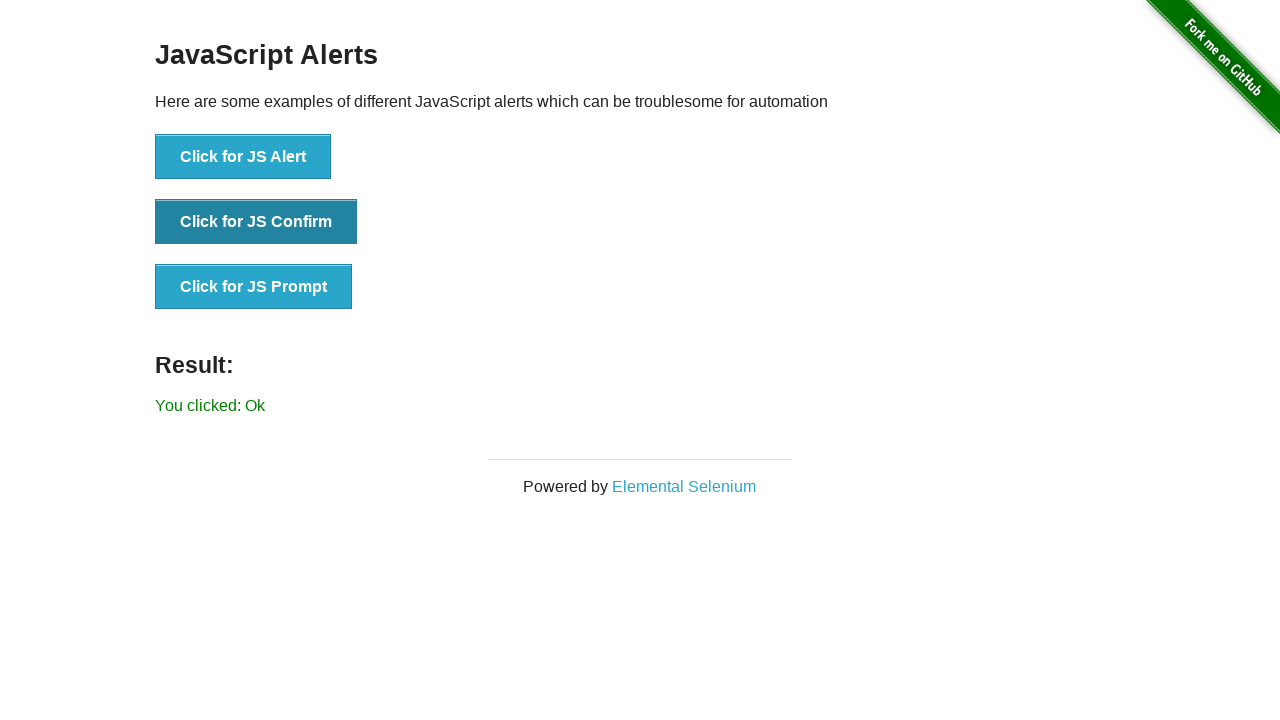

Clicked button to trigger JS Confirm dialog at (256, 222) on button:has-text('Click for JS Confirm')
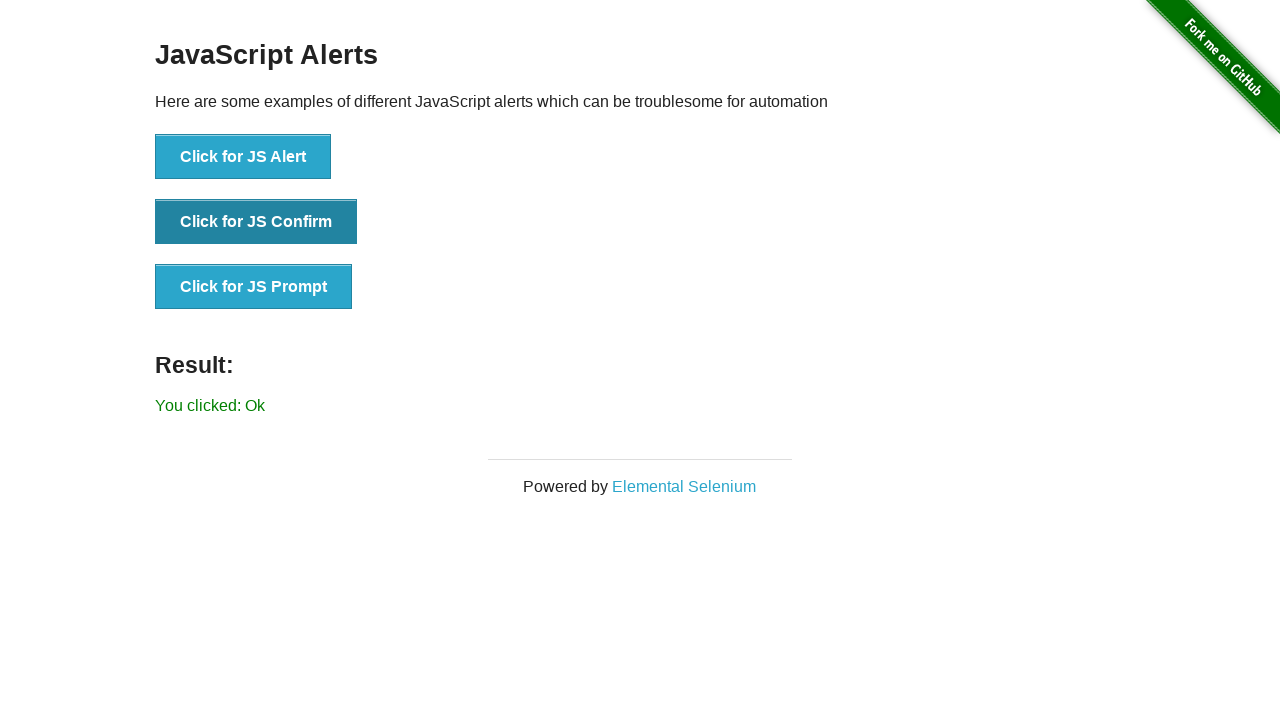

Result message displayed after dismissing confirm dialog
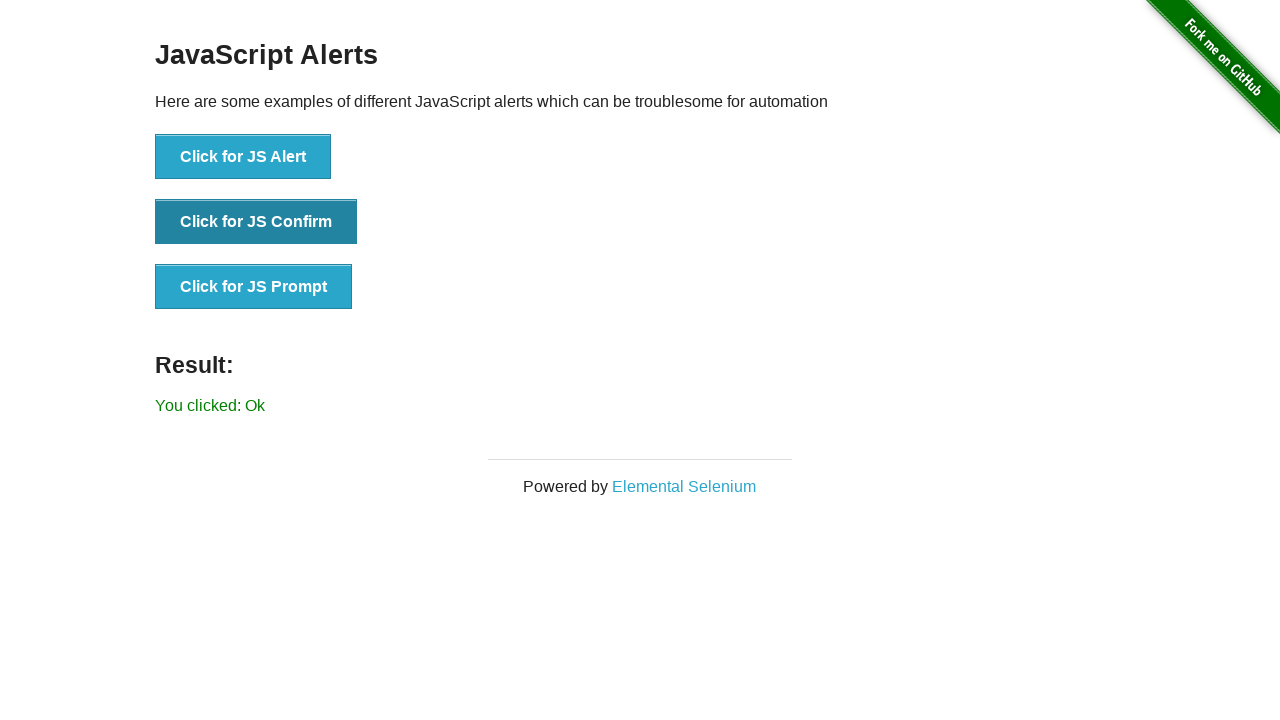

Registered dialog handler to accept prompt dialog with text 'admin'
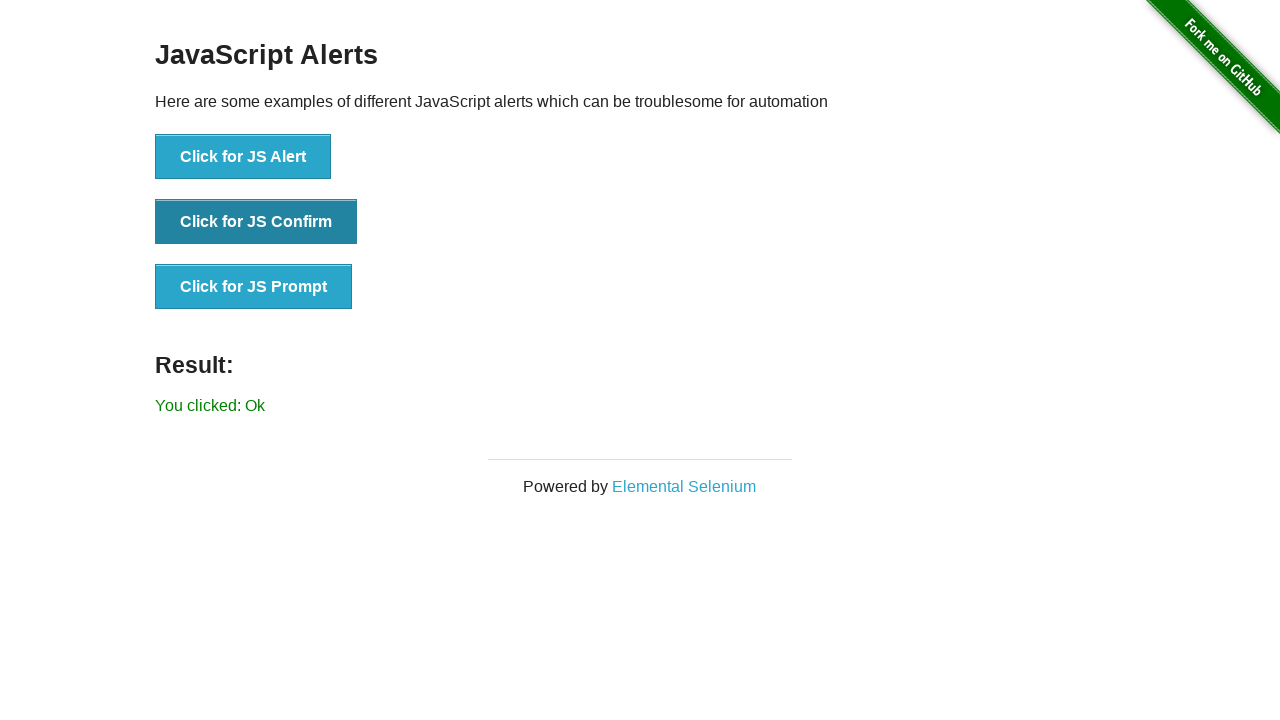

Clicked button to trigger JS Prompt dialog at (254, 287) on button:has-text('Click for JS Prompt')
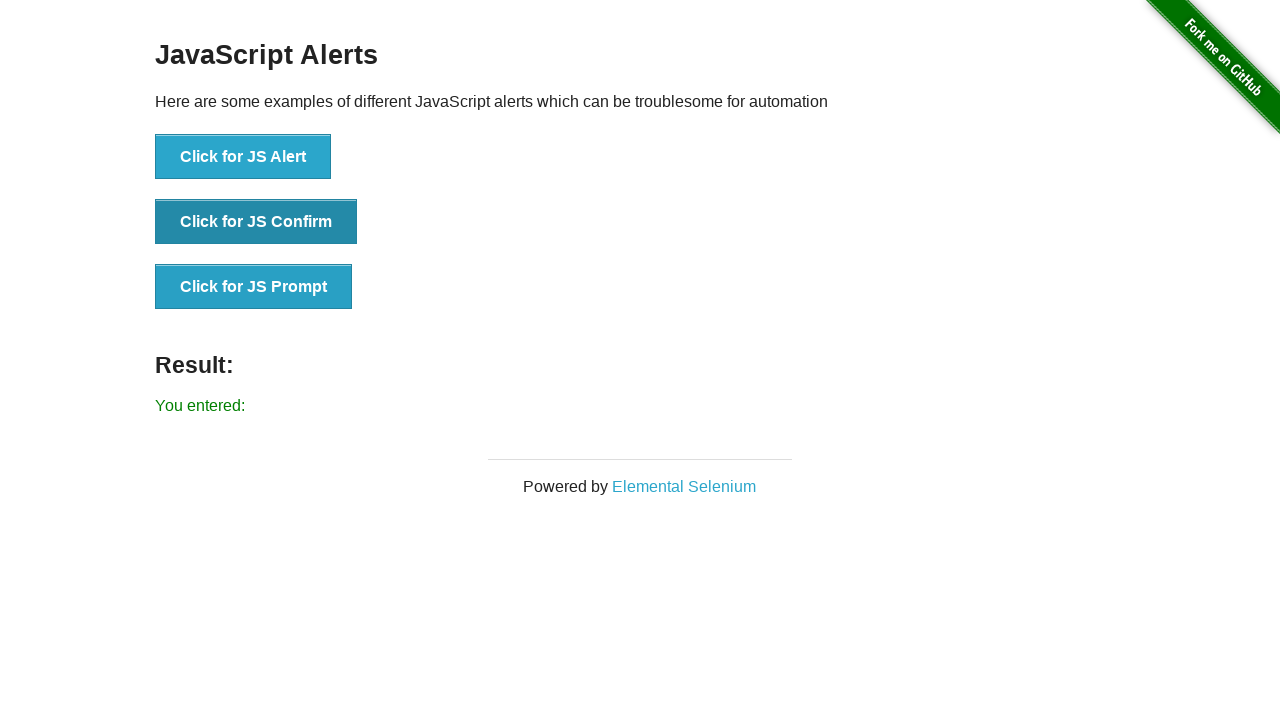

Result message displayed after accepting prompt with text entry
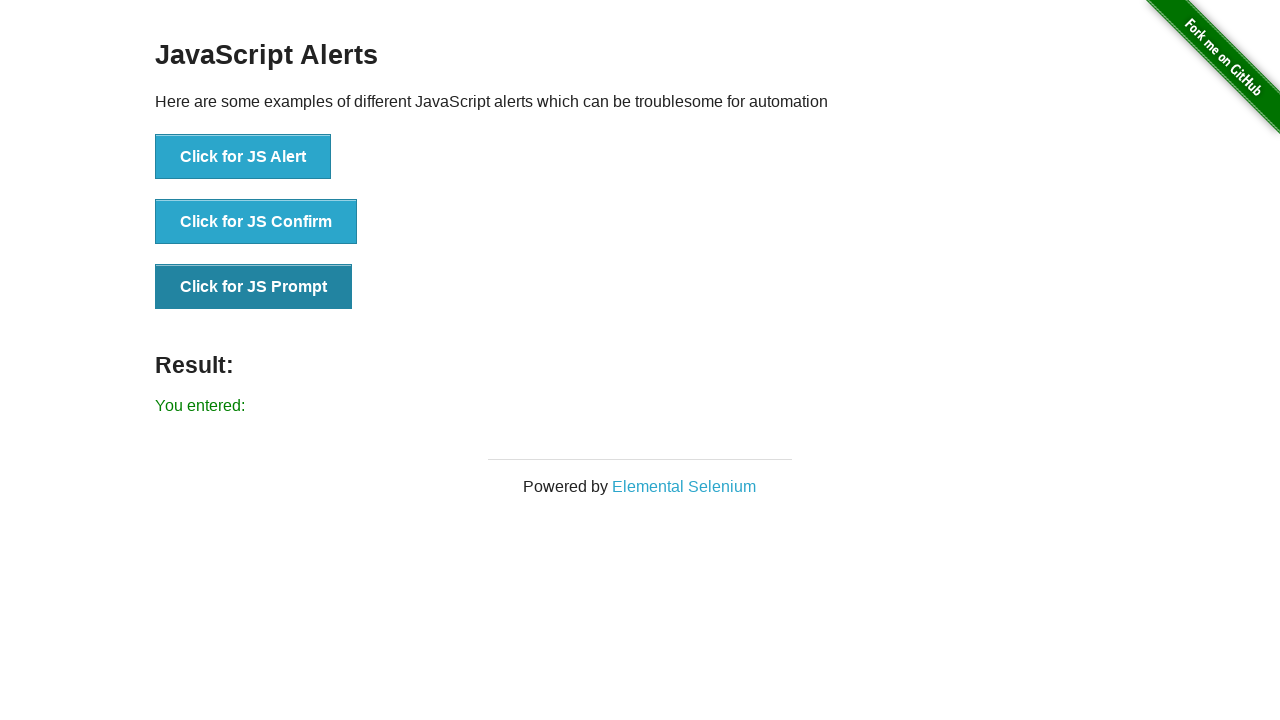

Registered dialog handler to dismiss prompt dialog
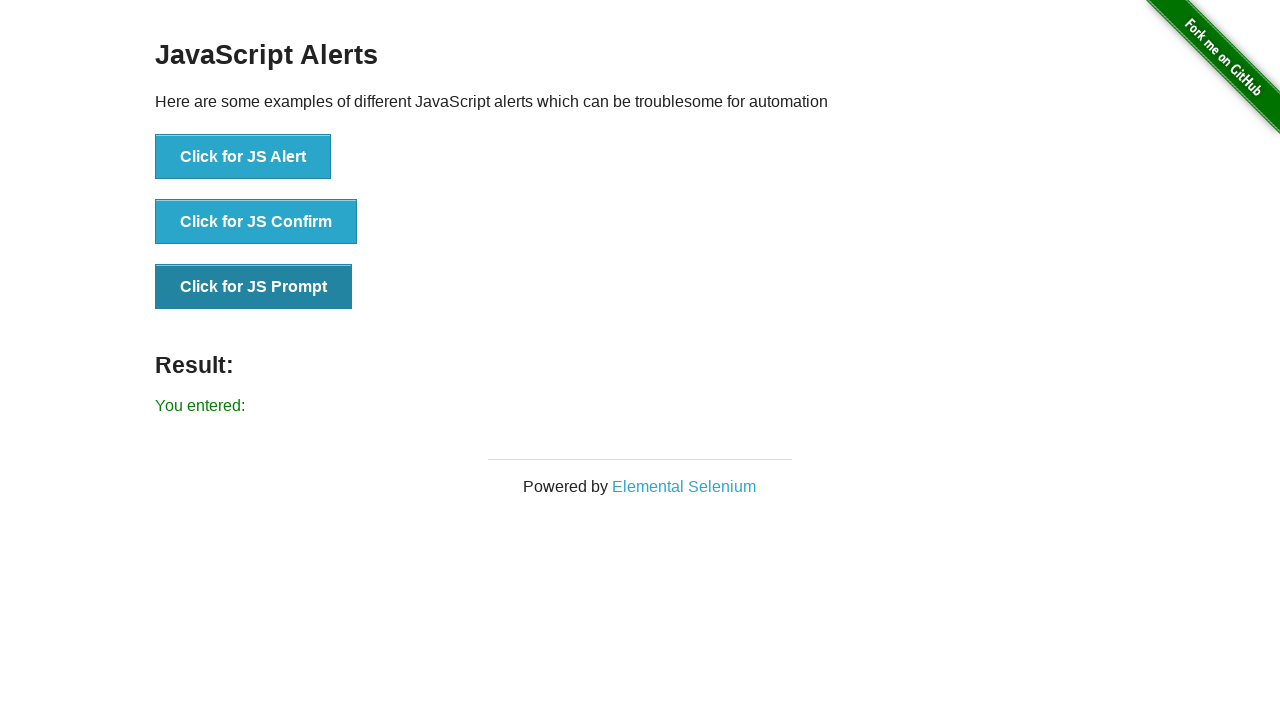

Clicked button to trigger JS Prompt dialog at (254, 287) on button:has-text('Click for JS Prompt')
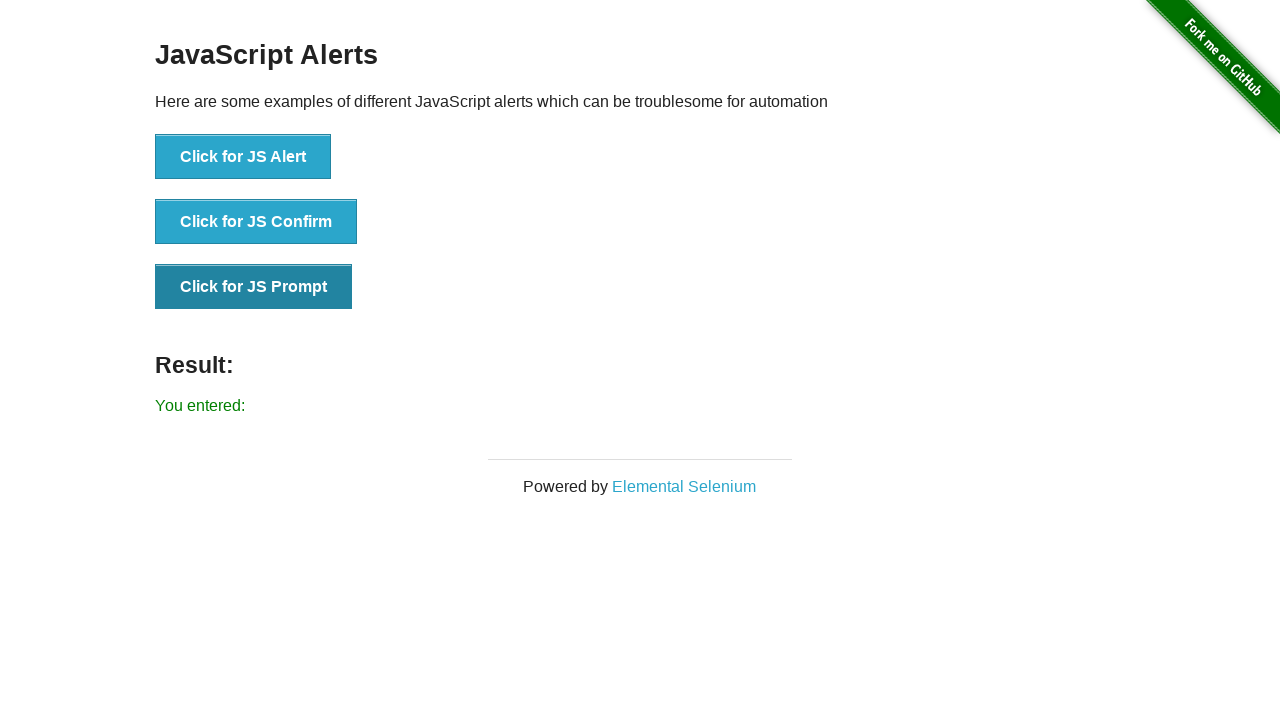

Result message displayed after dismissing prompt dialog
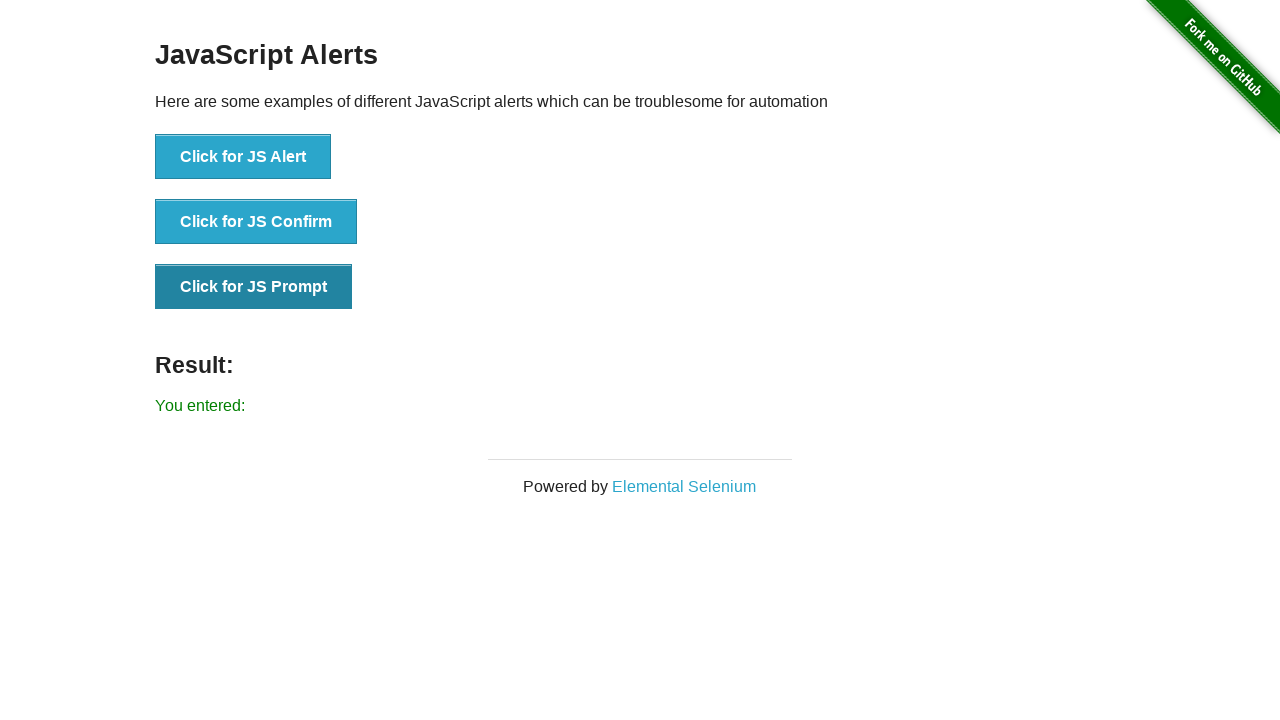

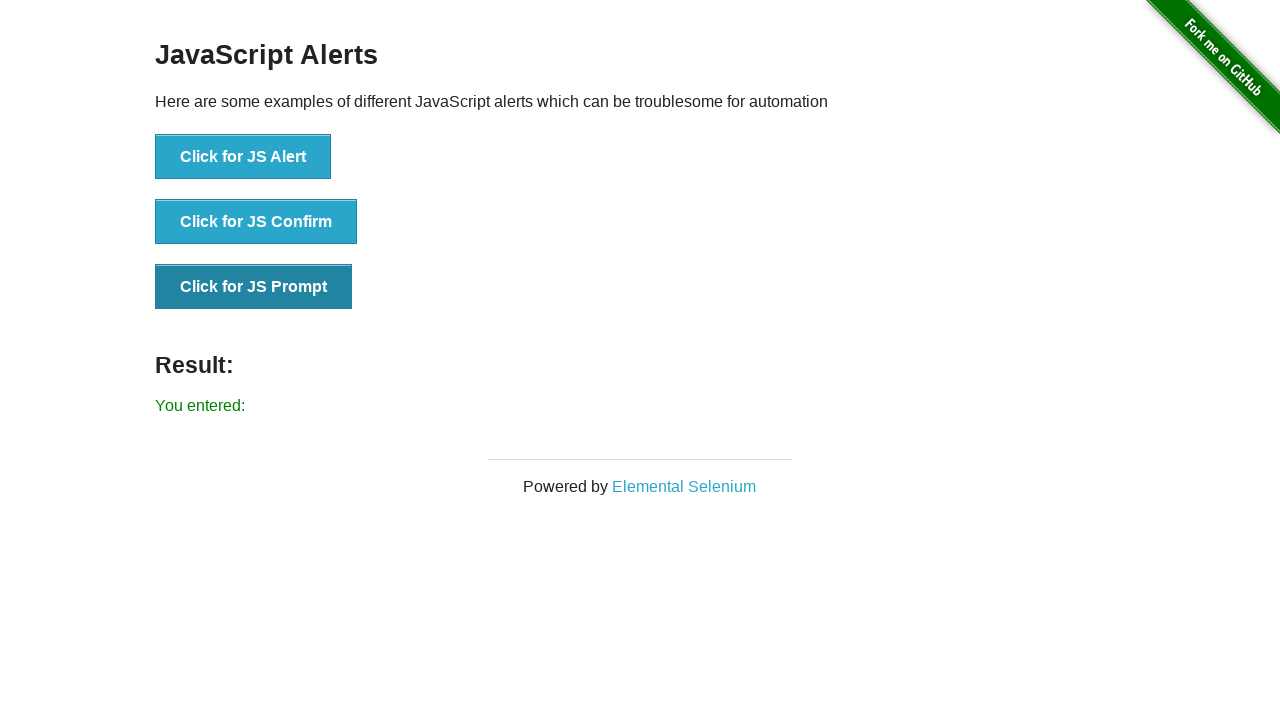